Navigates to a test automation practice page and verifies that a book table is present with rows and columns of data.

Starting URL: https://testautomationpractice.blogspot.com/

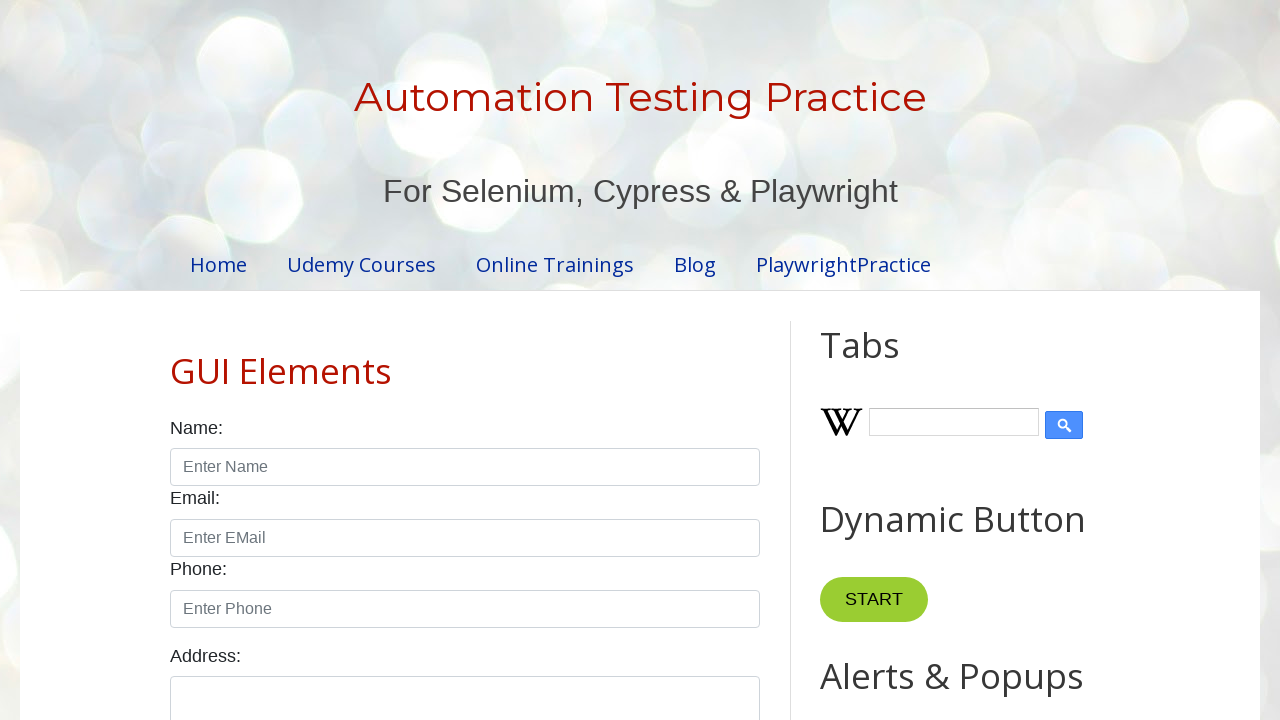

Navigated to test automation practice page
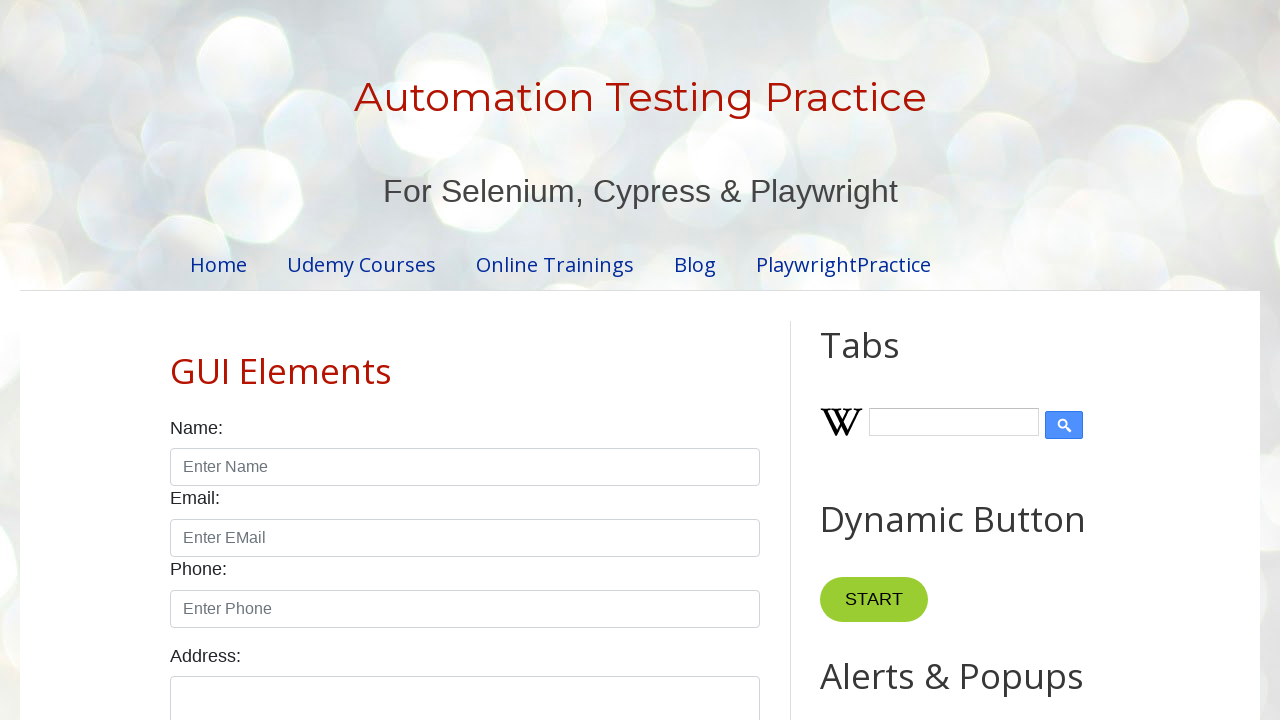

BookTable element is visible on the page
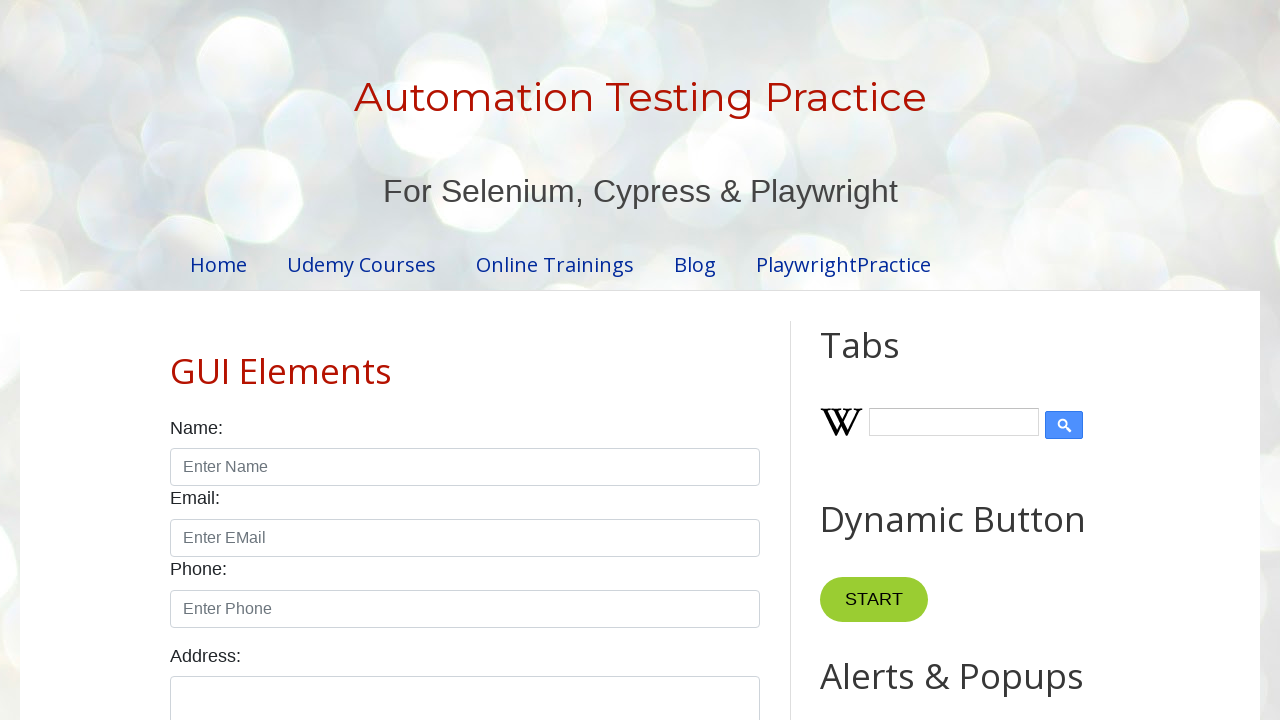

Verified BookTable has header row with column headers
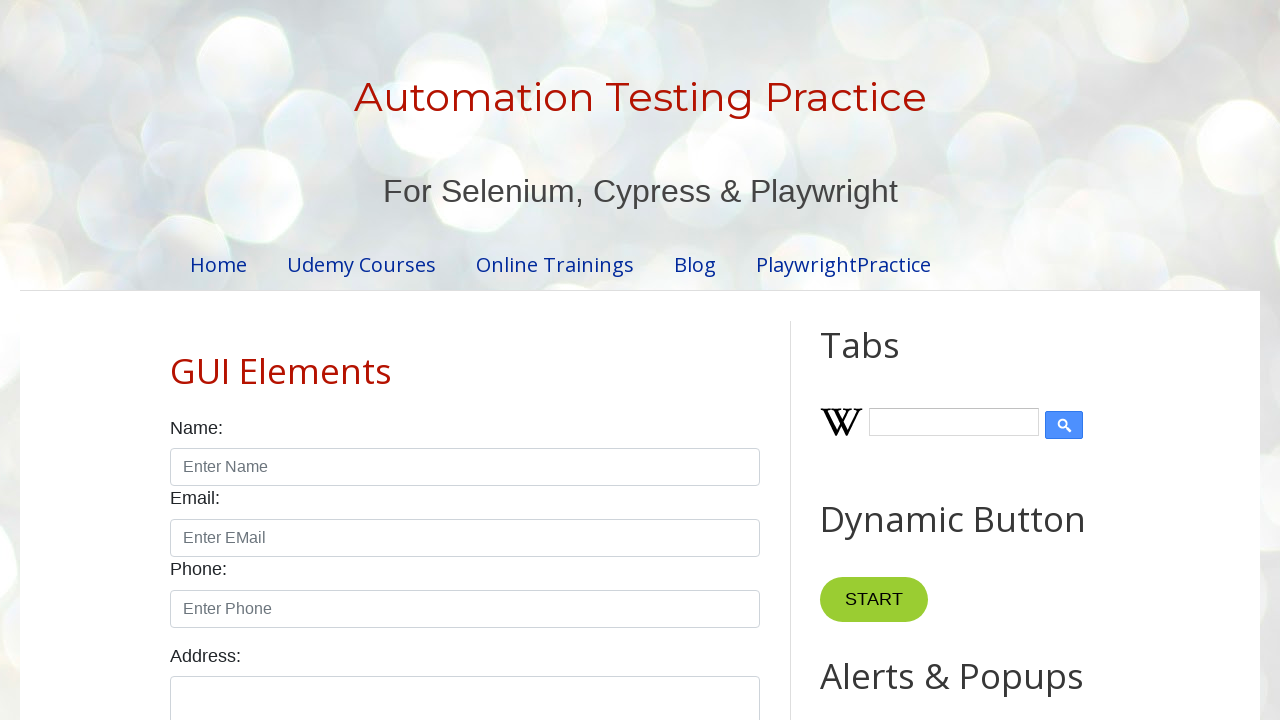

Verified BookTable has data rows with columns
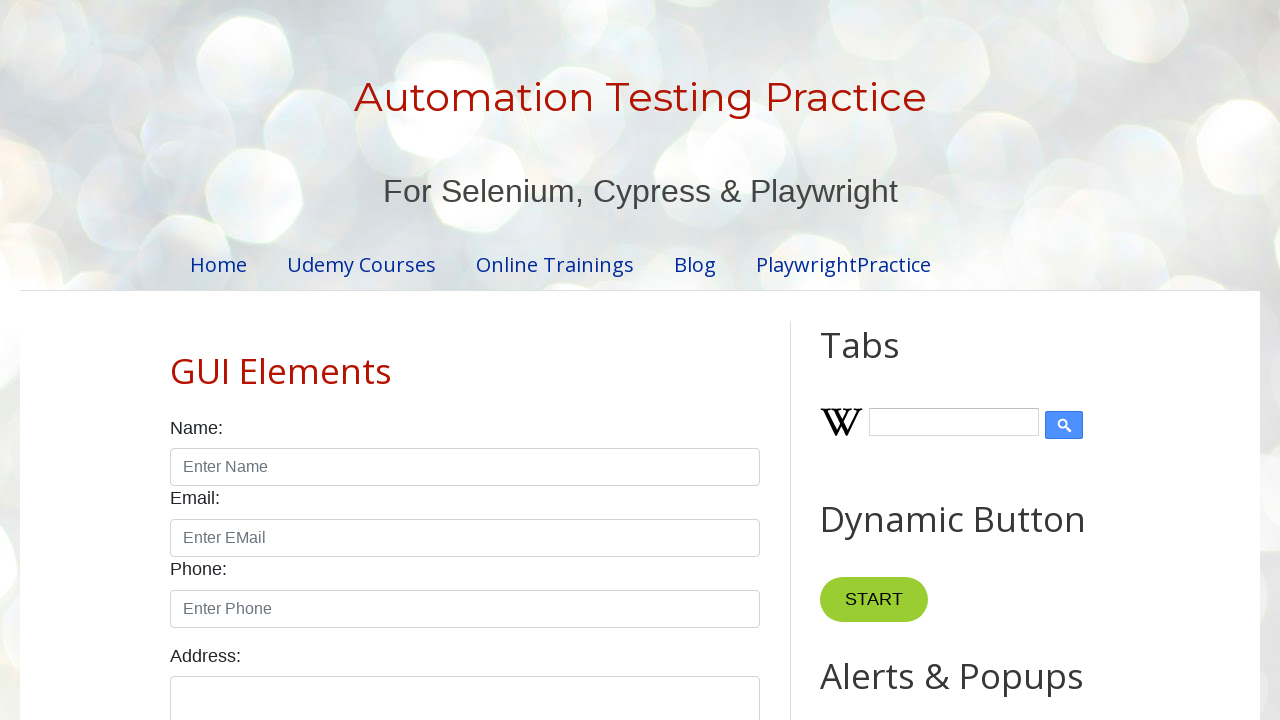

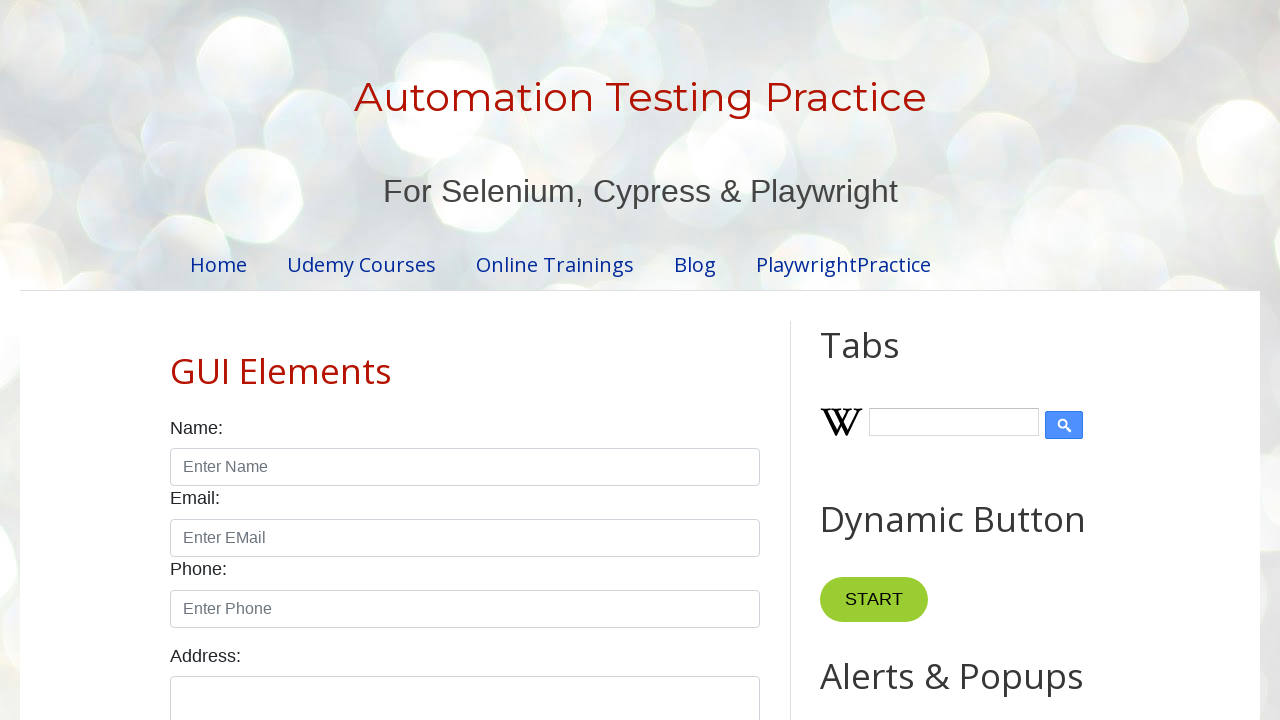